Tests chained relative locators by finding a text field with multiple spatial relationships and entering text

Starting URL: https://www.selenium.dev/selenium/web/web-form.html

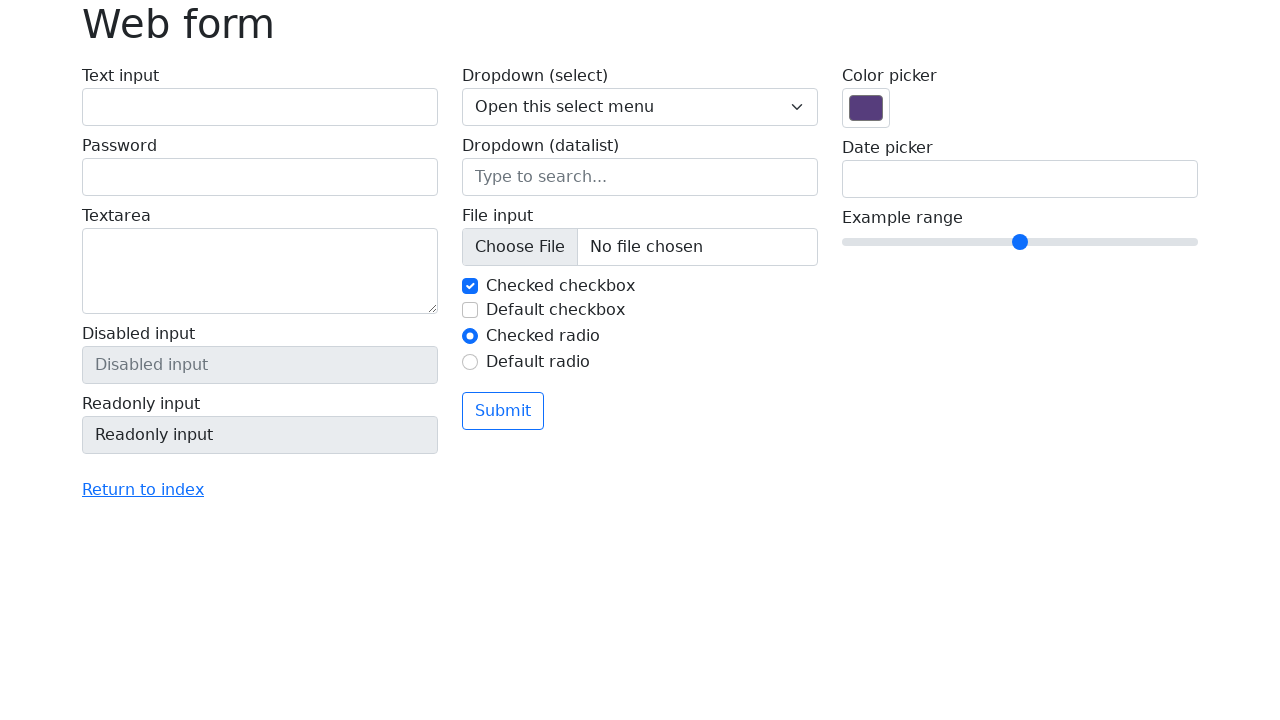

Filled text field 'my-text' with 'hello' on [name='my-text']
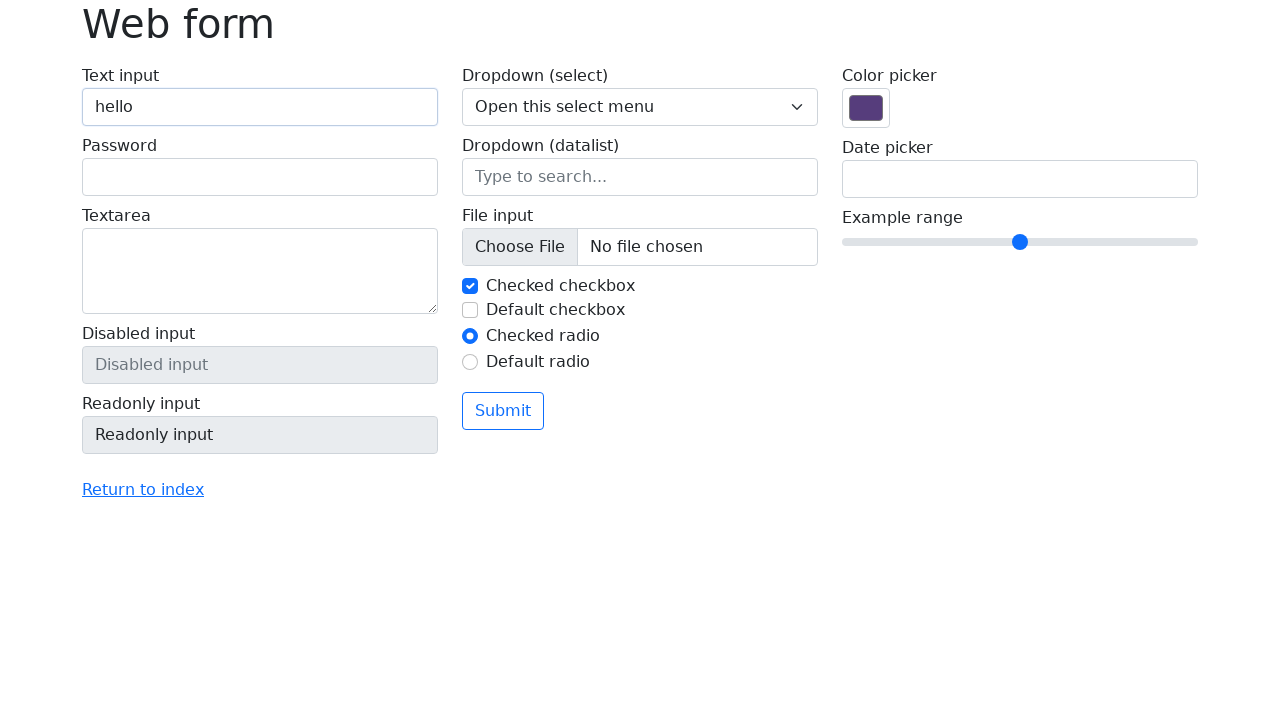

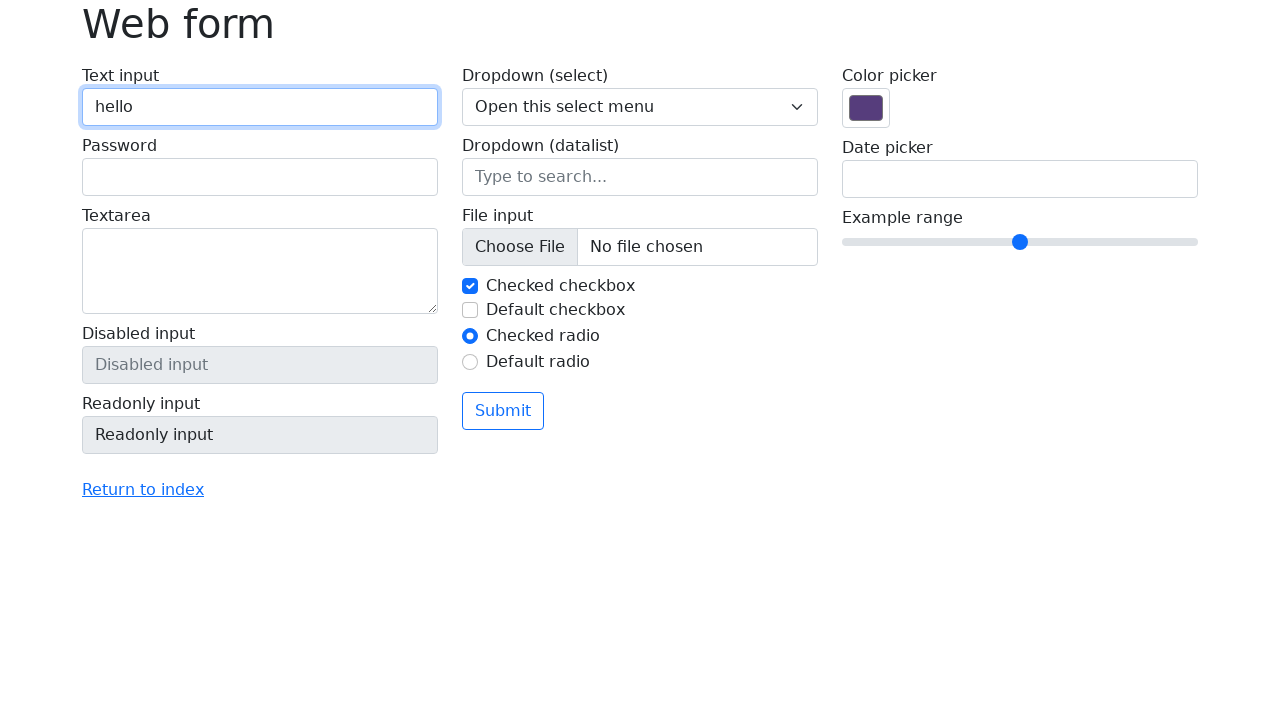